Tests filling the username field with text on the Sauce Demo site

Starting URL: https://www.saucedemo.com

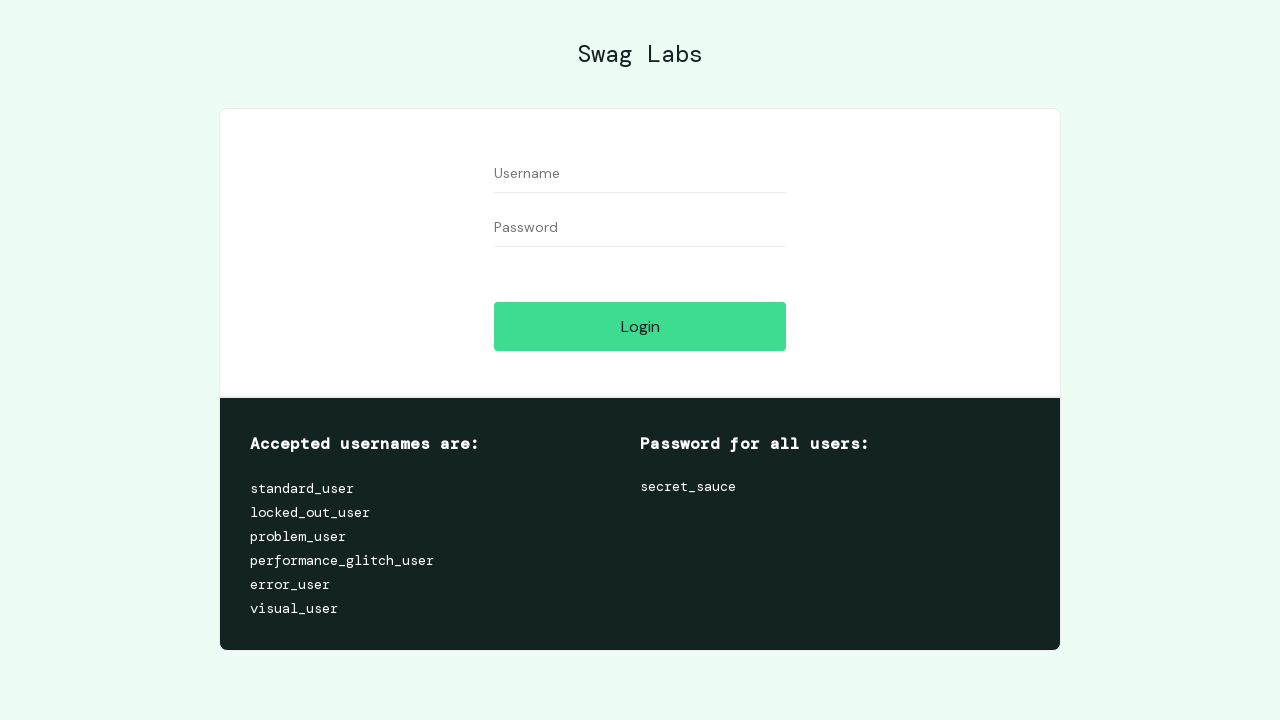

Filled username field with 'Shirwac' on Sauce Demo login page on #user-name
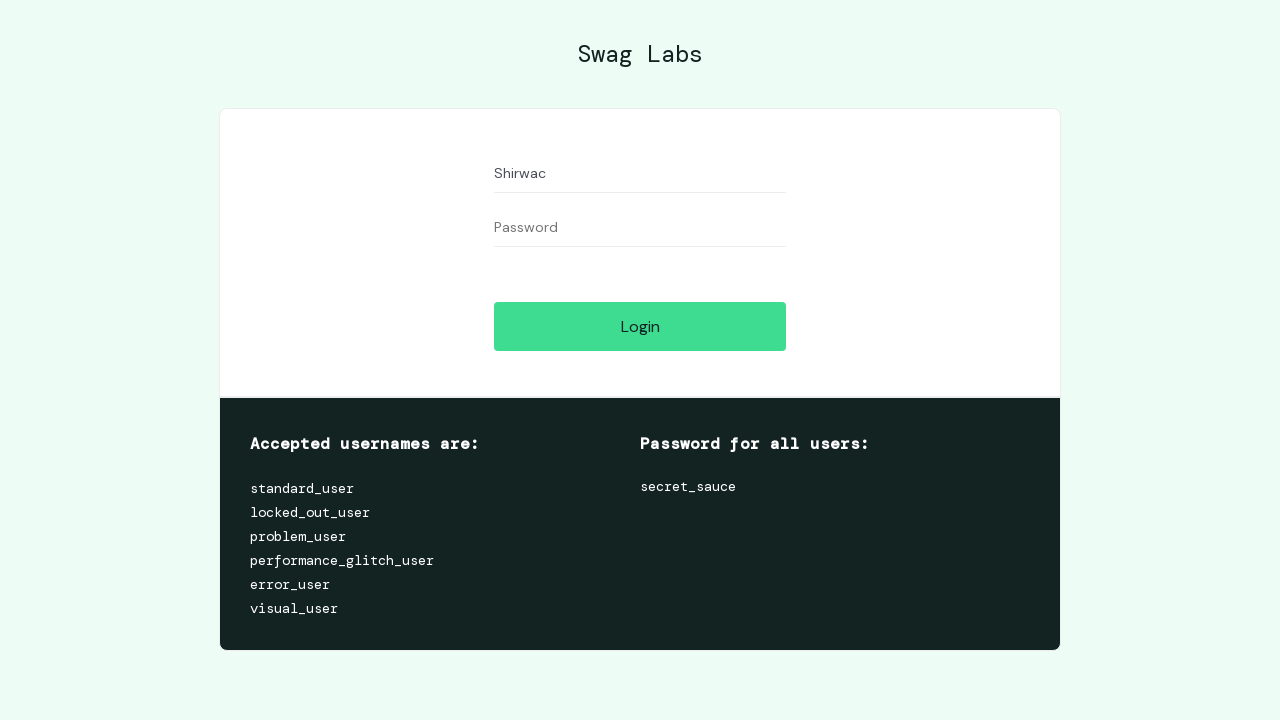

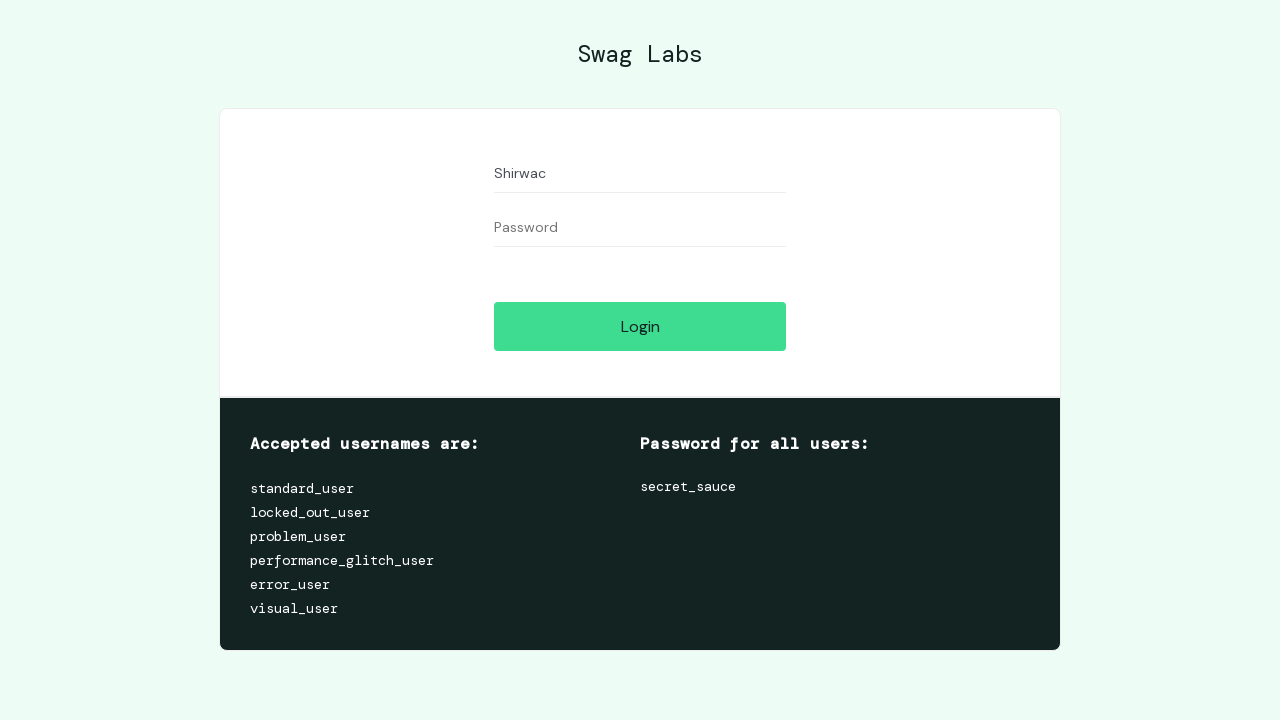